Tests drag and drop functionality by dragging element A and dropping it onto element B

Starting URL: https://the-internet.herokuapp.com/drag_and_drop

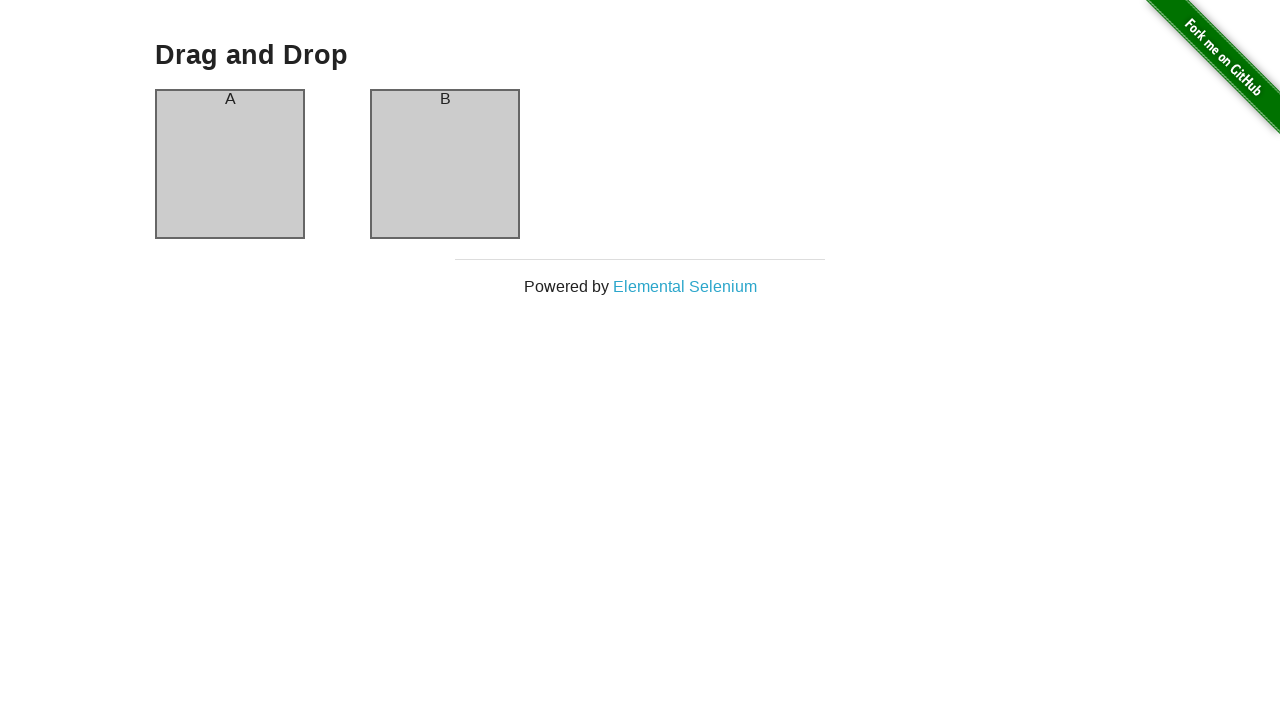

Located draggable element A
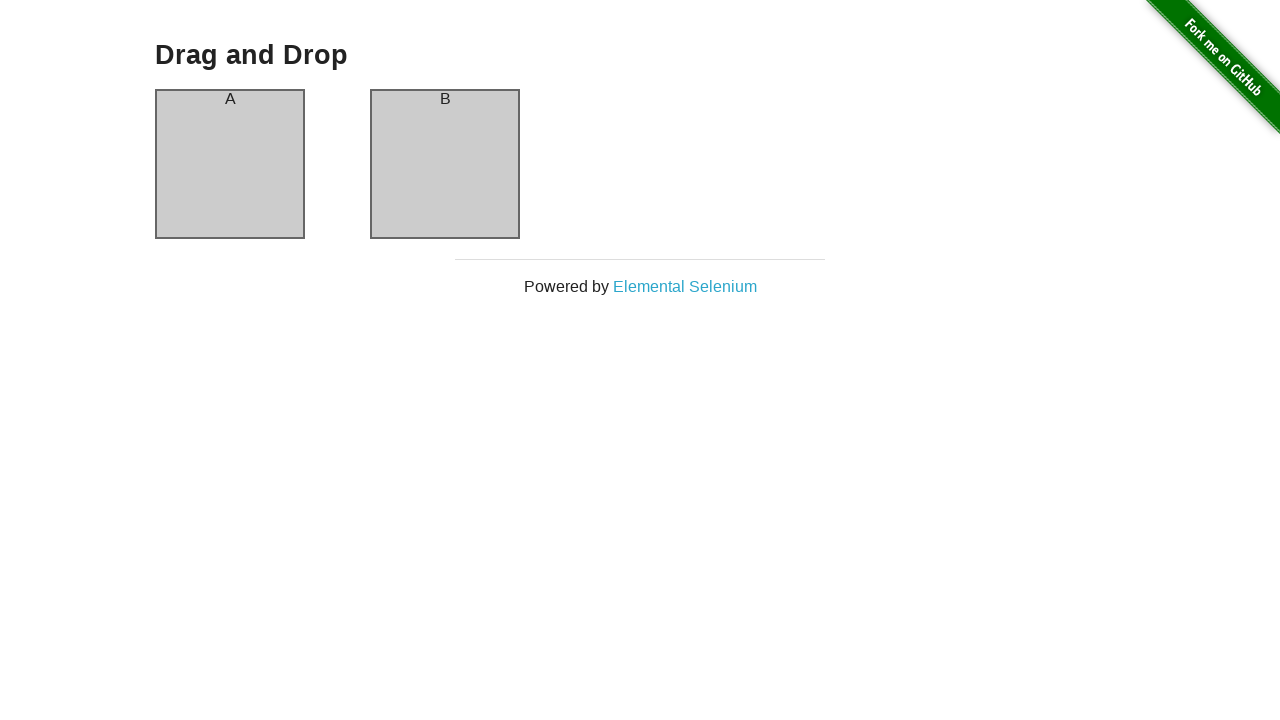

Located droppable element B
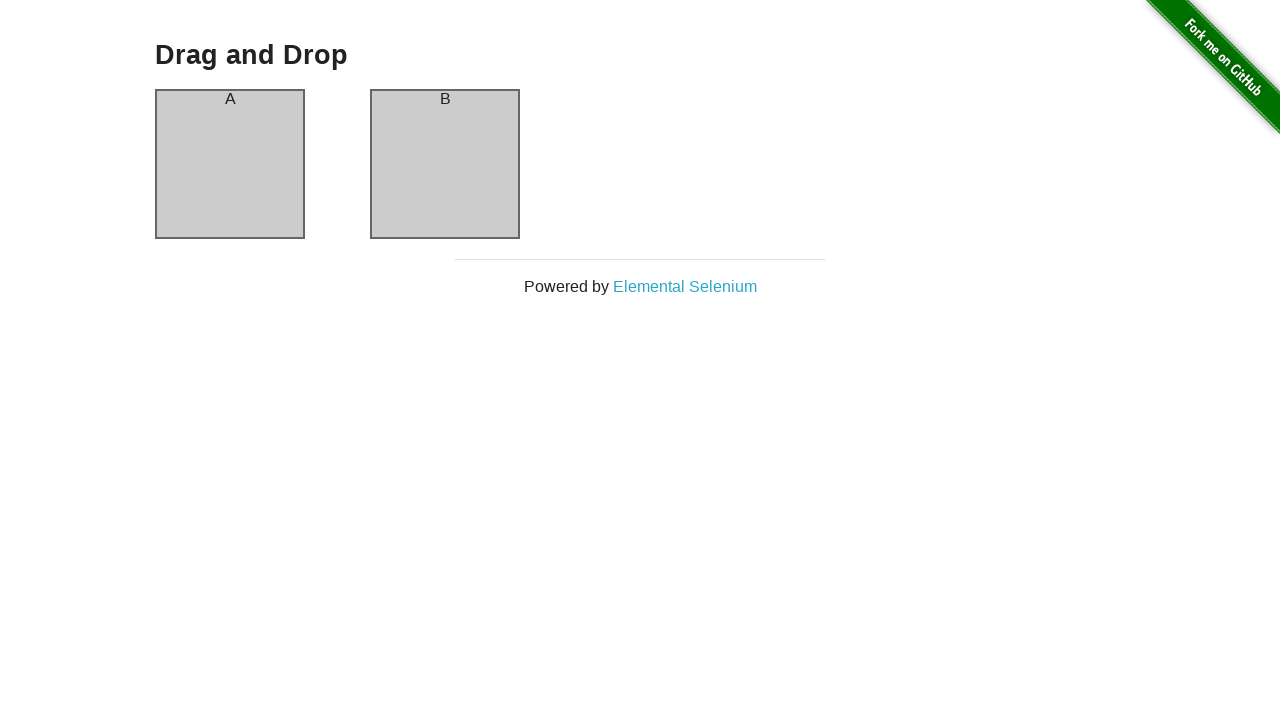

Dragged element A and dropped it onto element B at (445, 164)
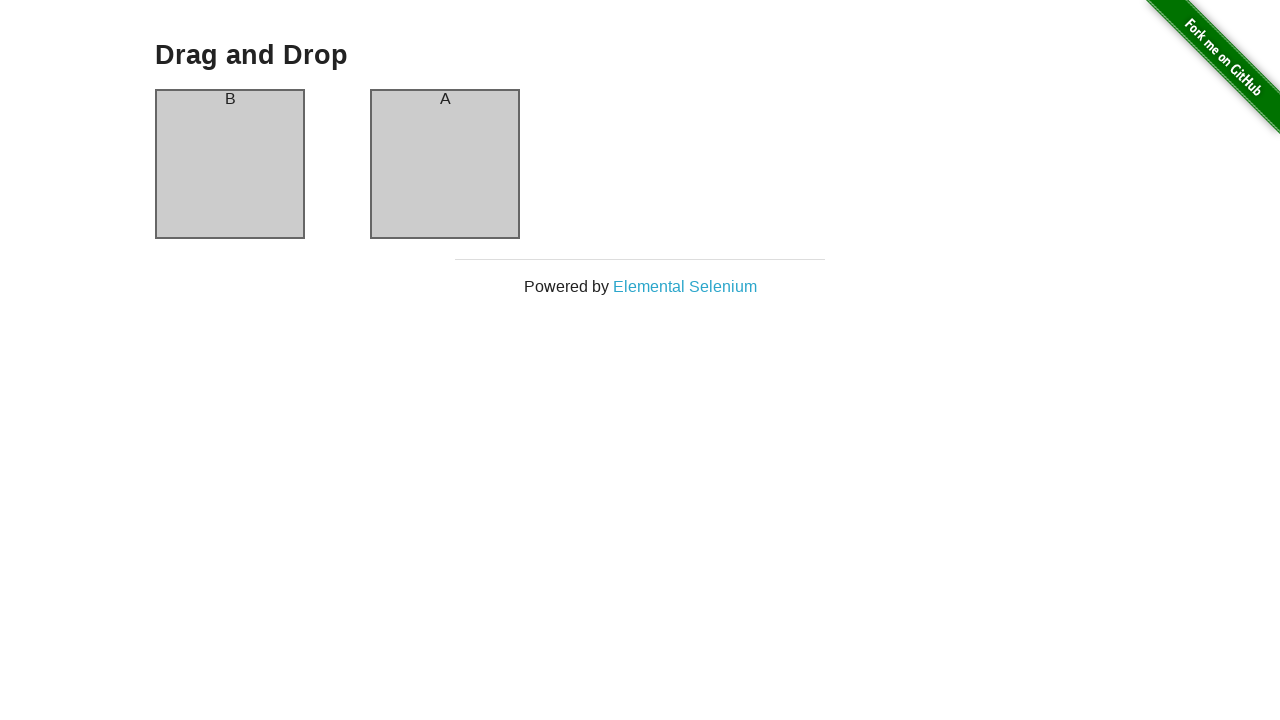

Waited 2 seconds for drag and drop action to complete
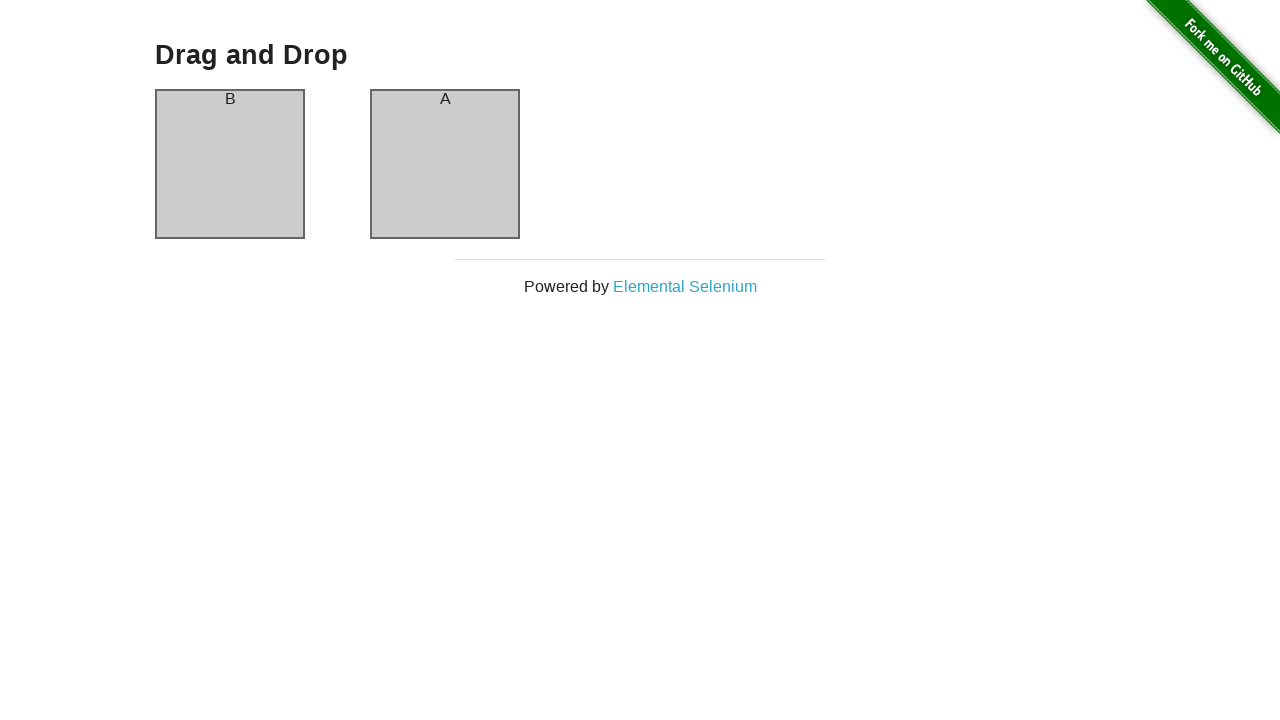

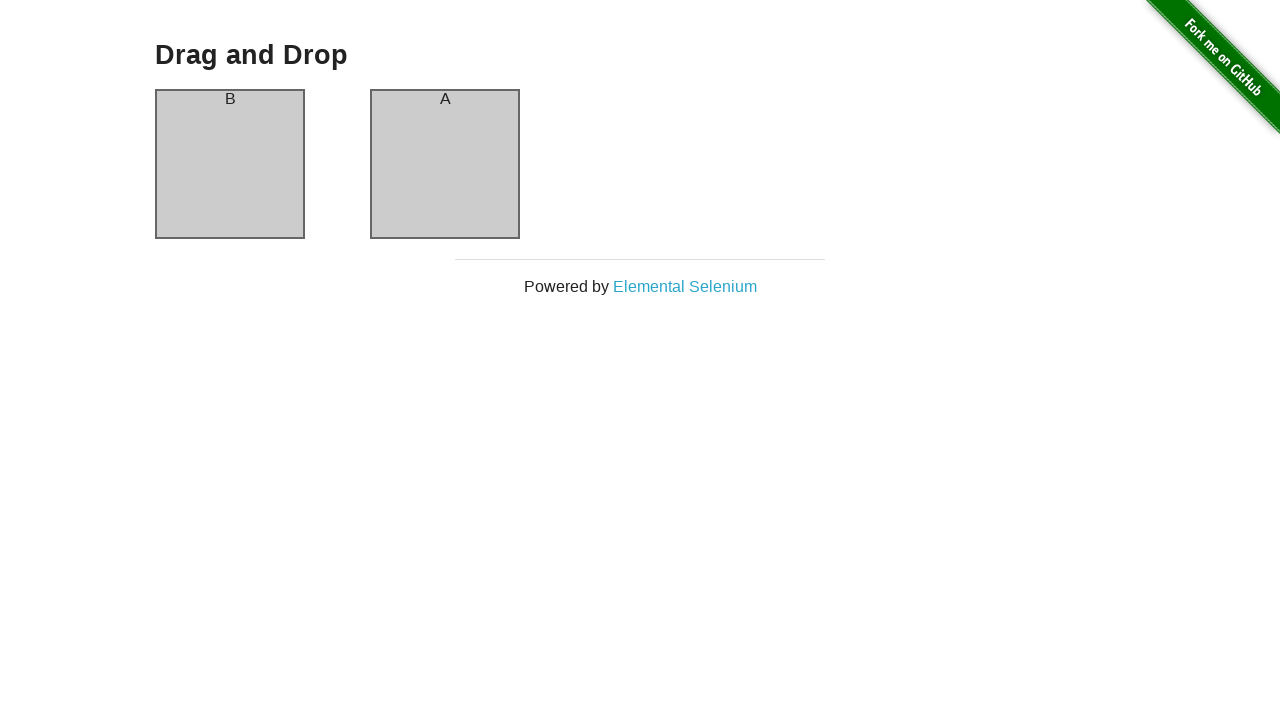